Scrolls to the BrowserStack image on the Selenium homepage and clicks it

Starting URL: https://www.selenium.dev/

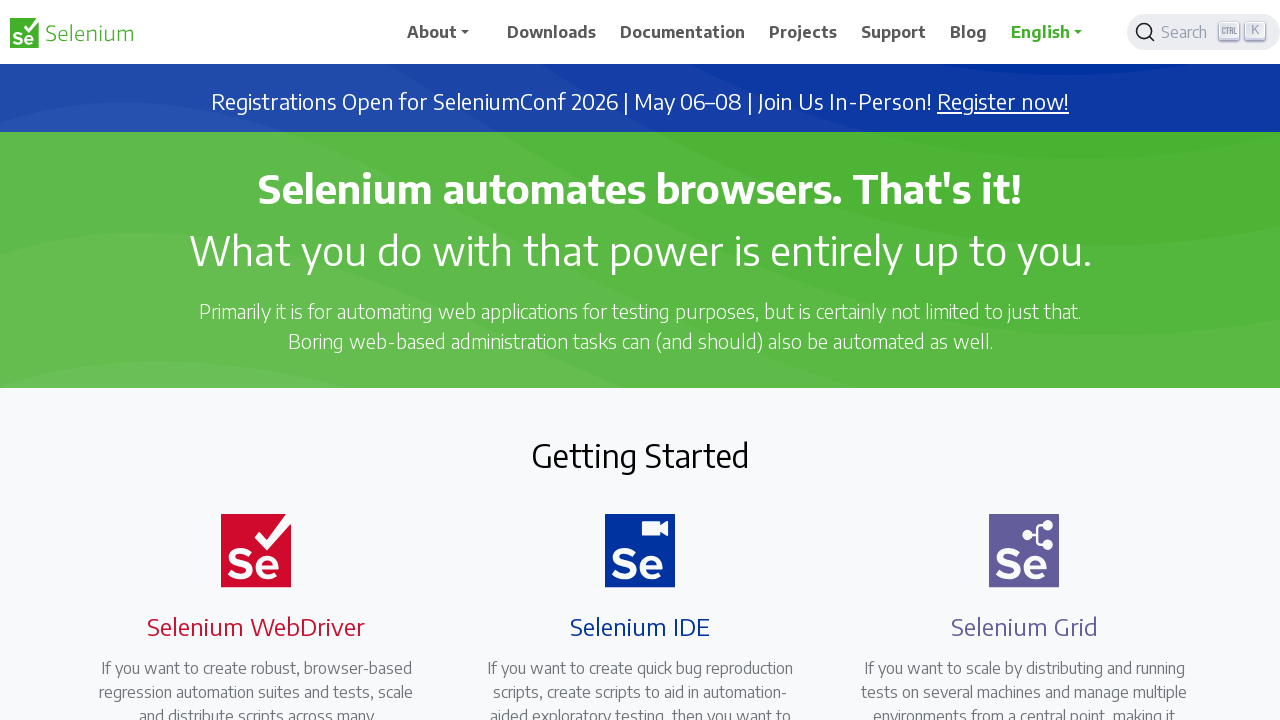

Waited for page to load (domcontentloaded state)
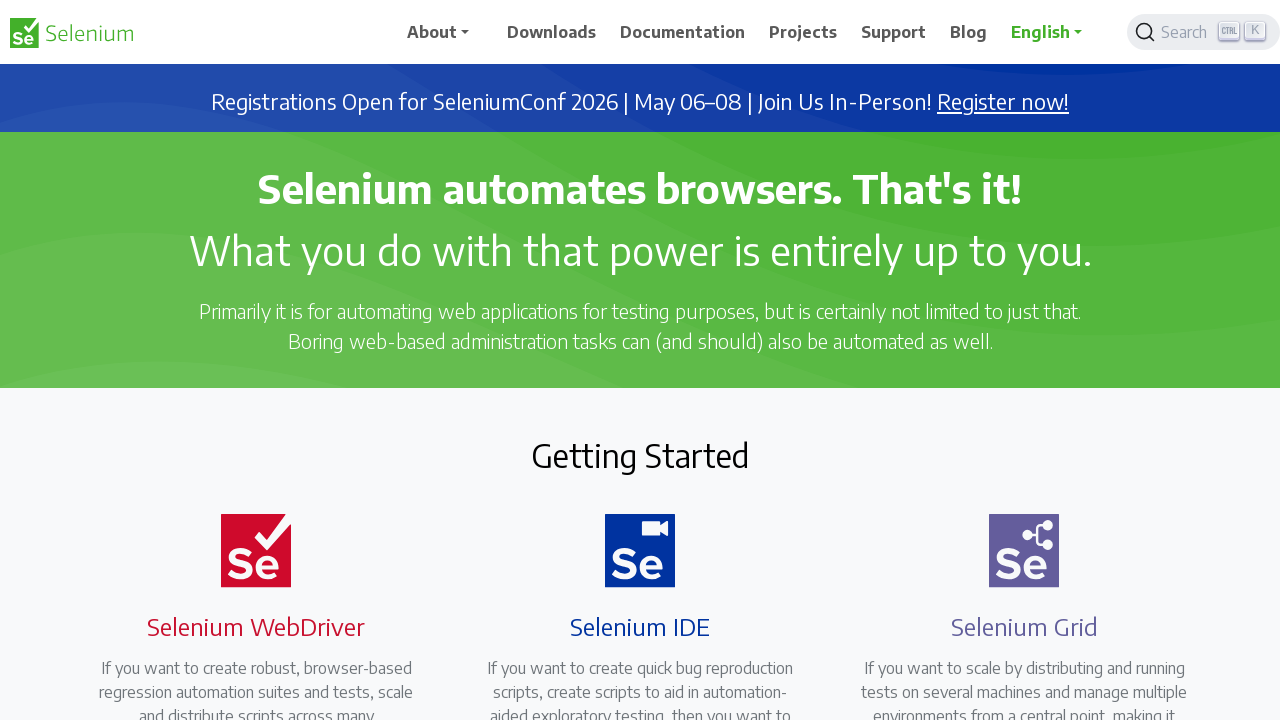

Located BrowserStack image element
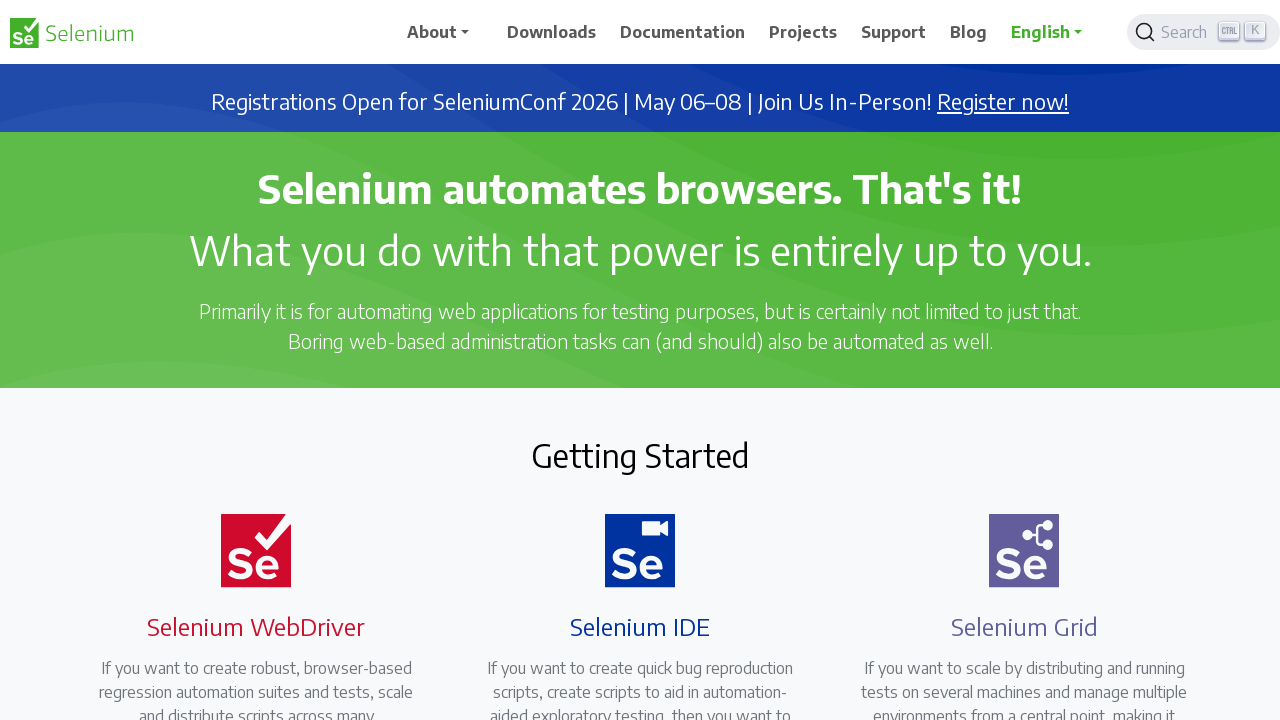

Scrolled to BrowserStack image
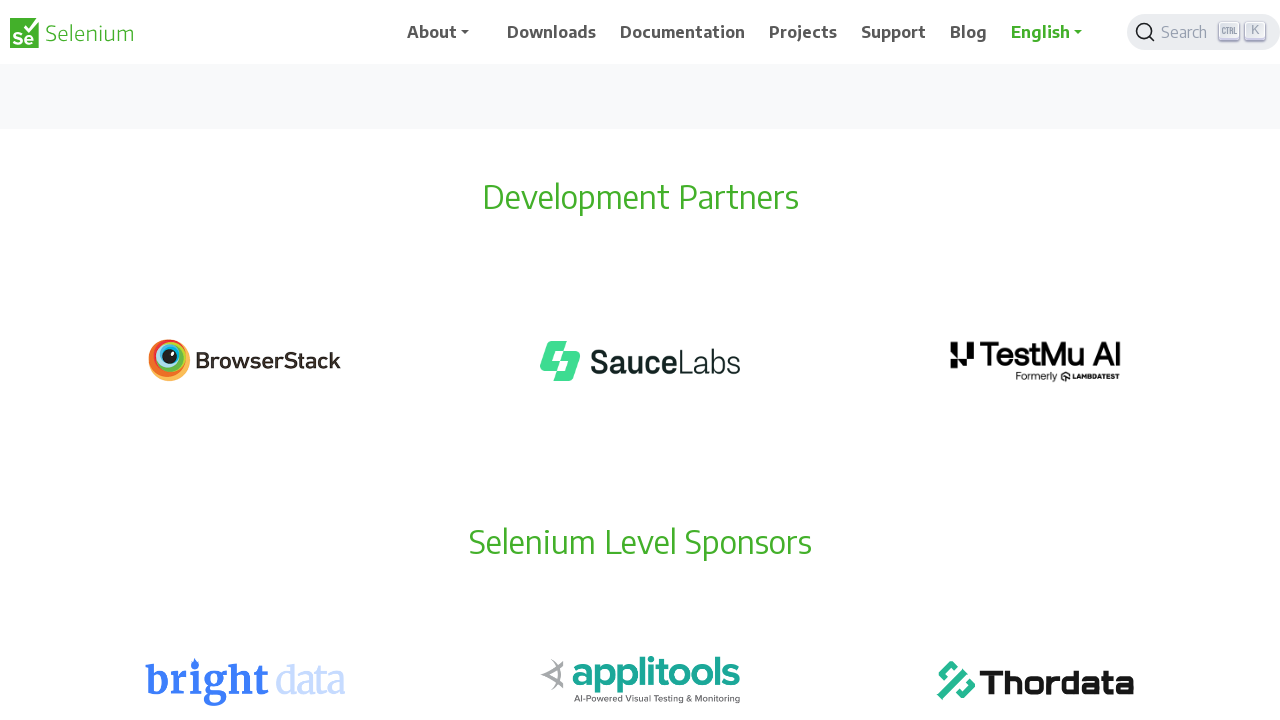

Clicked on BrowserStack image at (245, 361) on img[alt='BrowserStack']
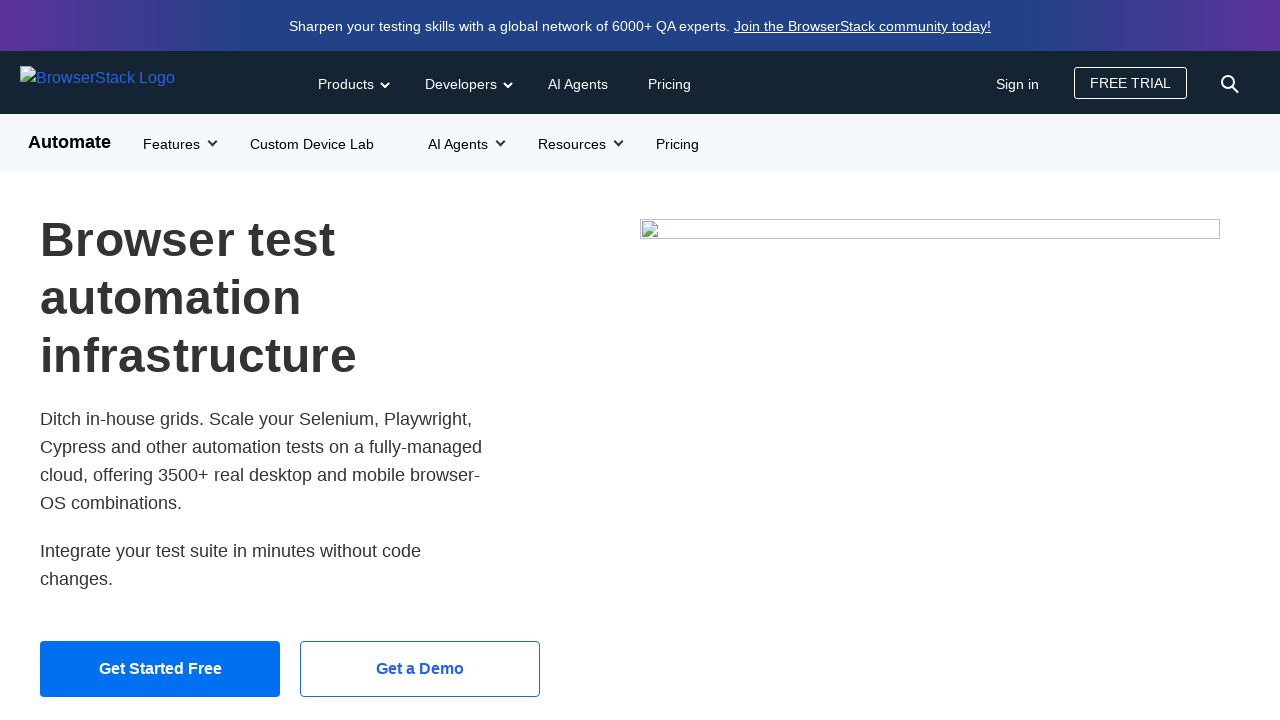

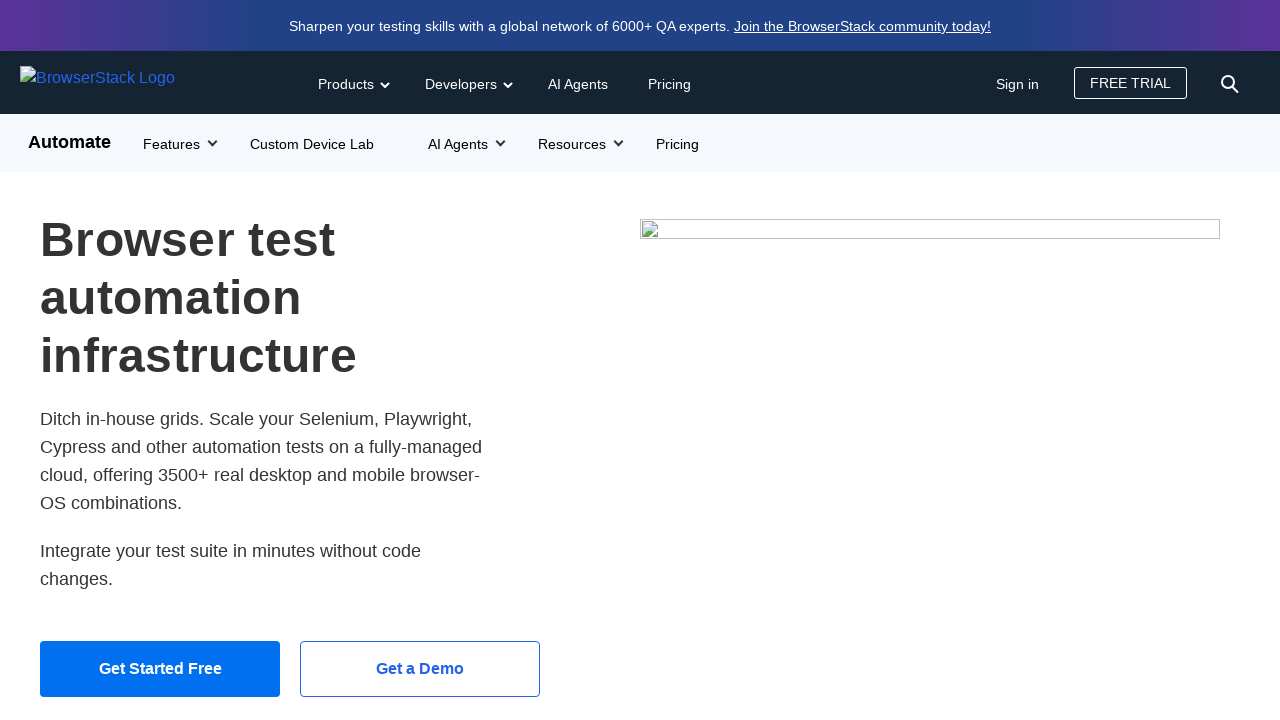